Tests browser window functionality by clicking the new tab button multiple times to open new browser tabs, then closing child tabs and switching back to the parent window.

Starting URL: https://demoqa.com/browser-windows

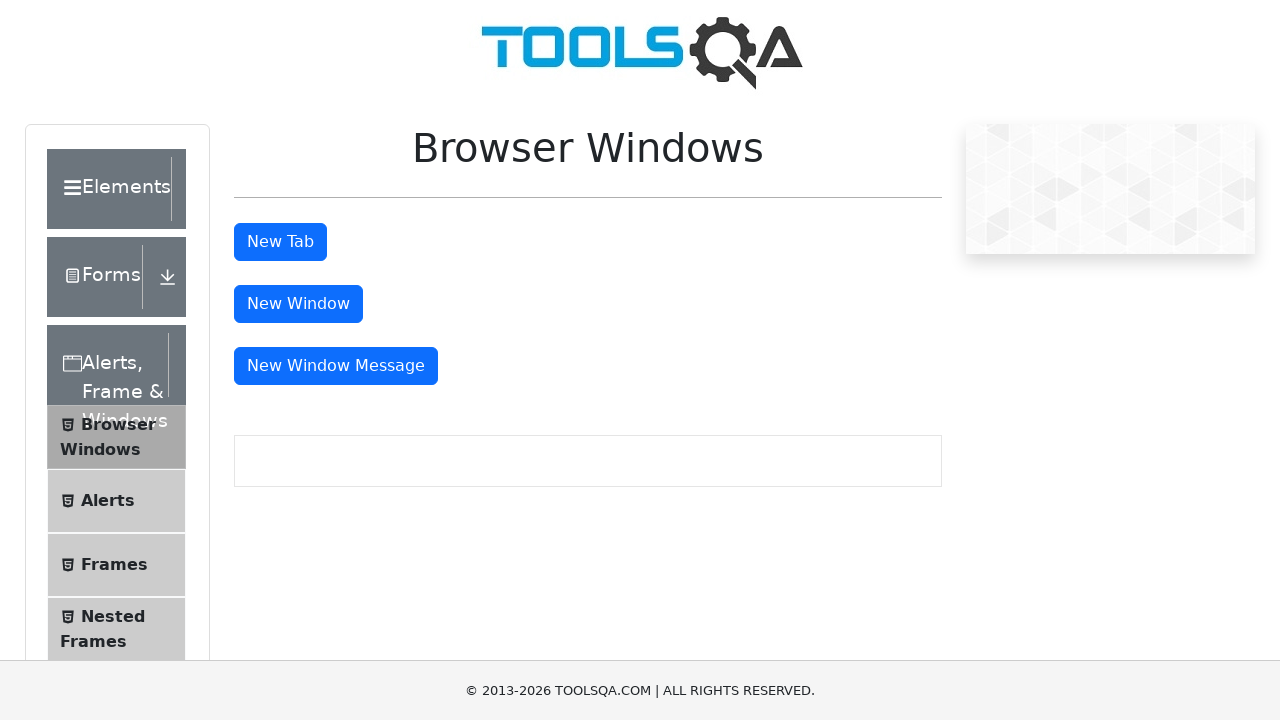

Clicked new tab button to open a new browser window at (280, 242) on #tabButton
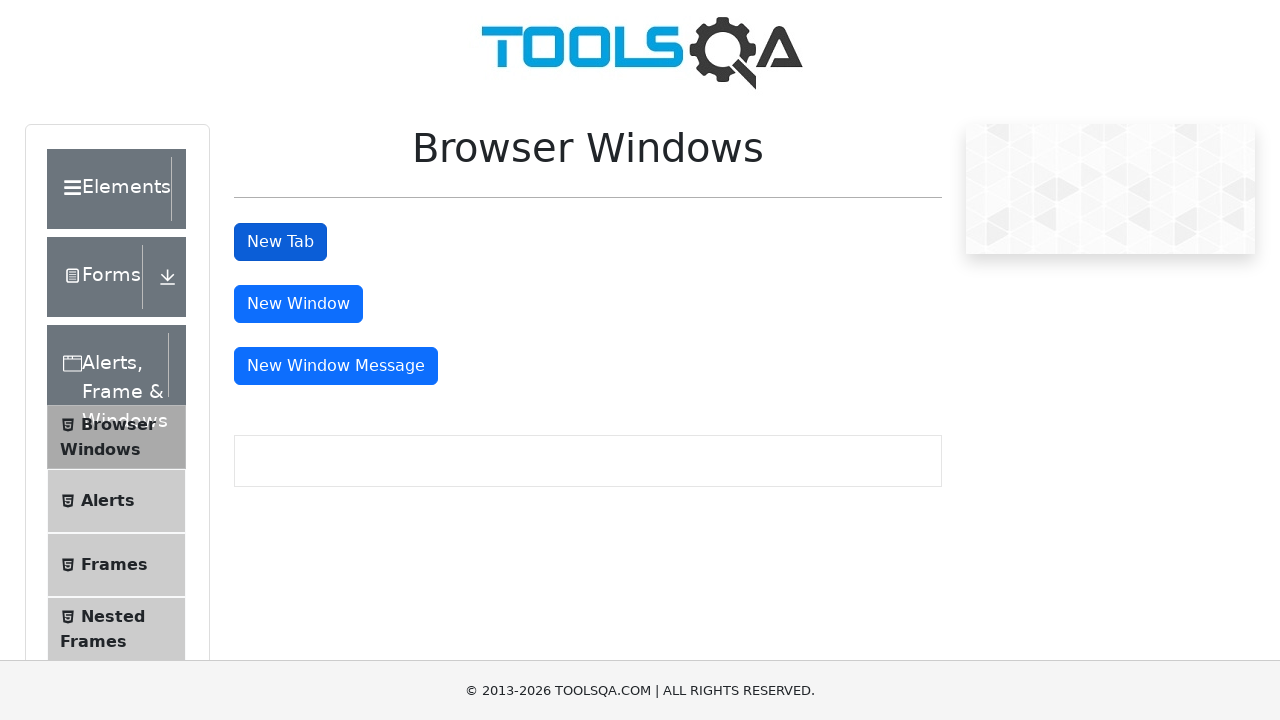

New tab window opened and captured
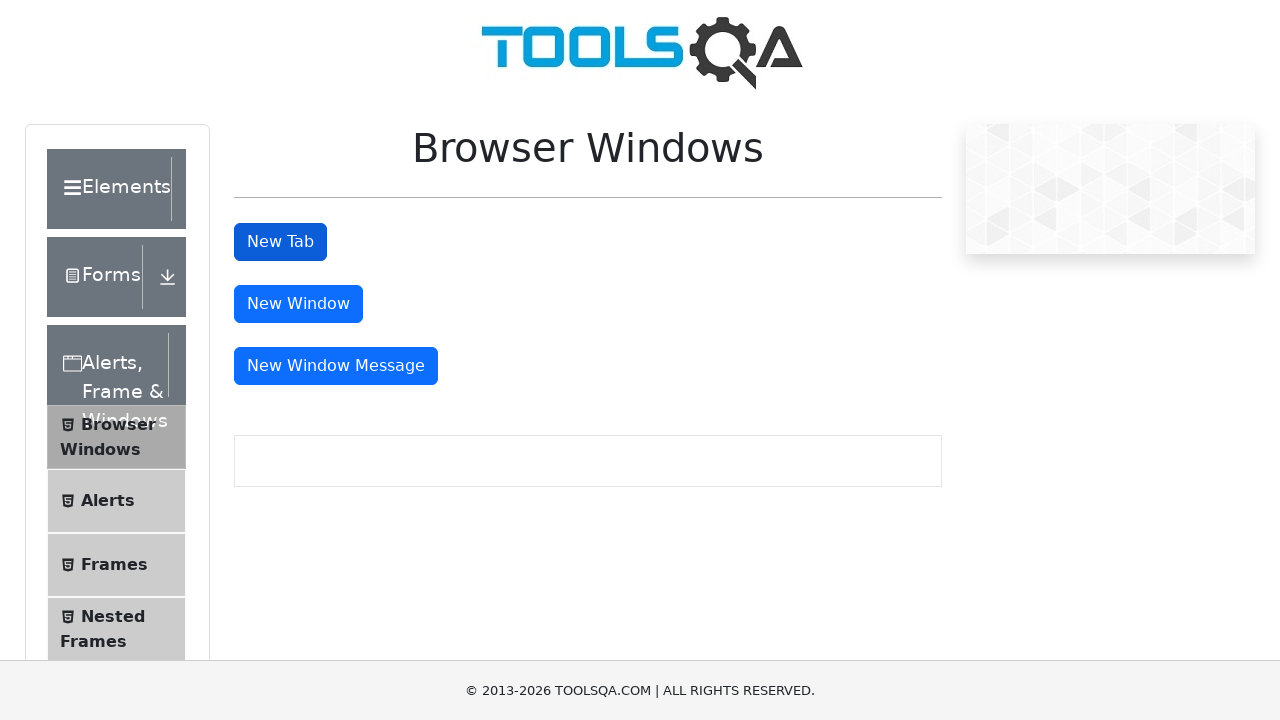

Closed the newly opened child tab
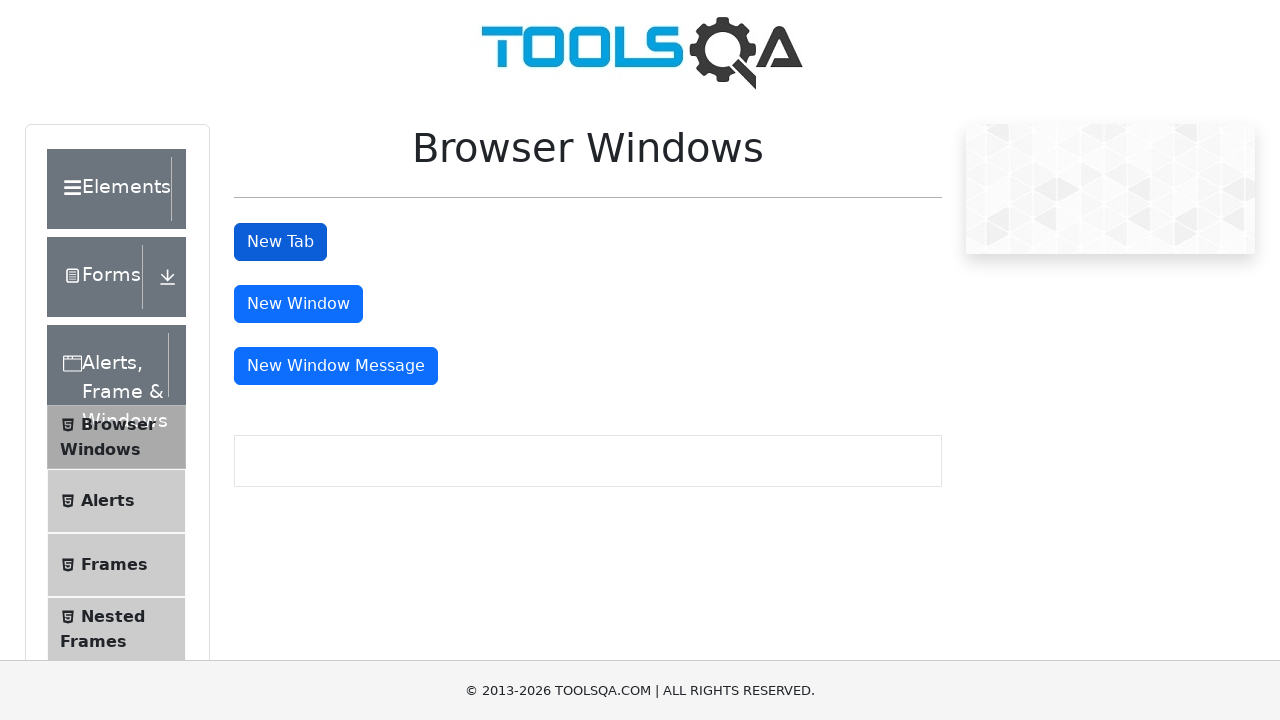

Waited 500ms before next iteration
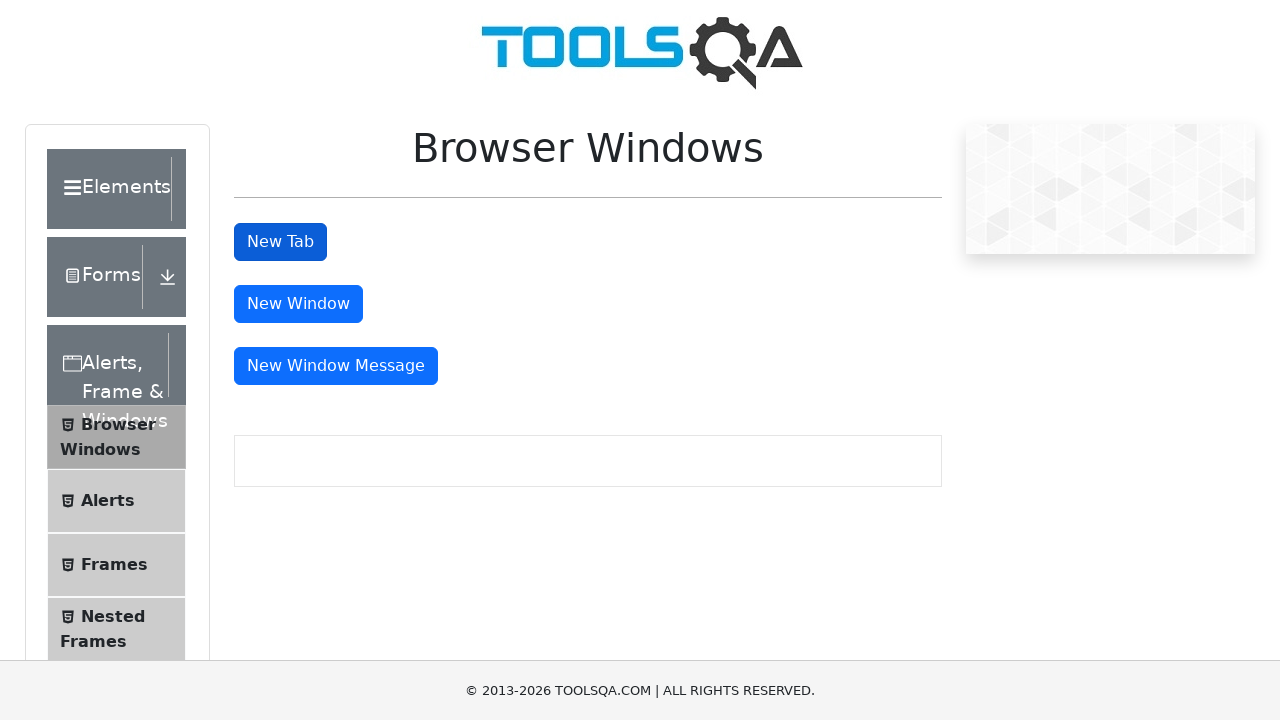

Clicked new tab button to open a new browser window at (280, 242) on #tabButton
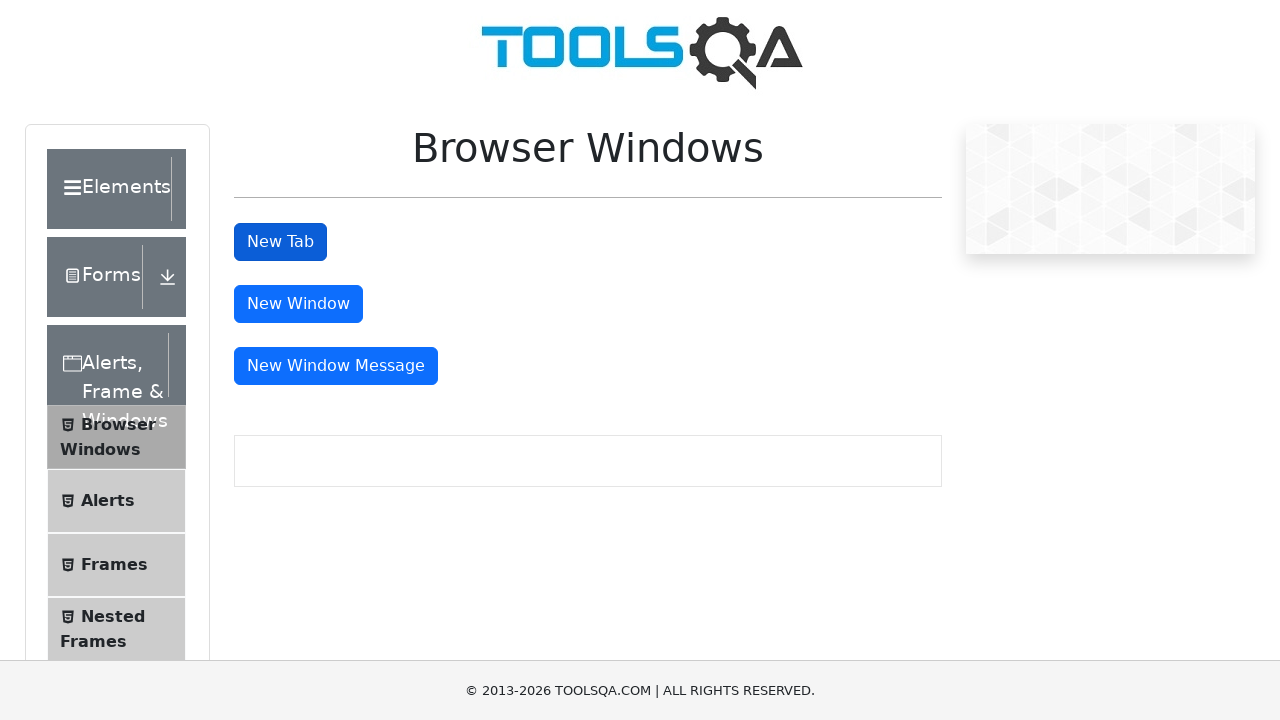

New tab window opened and captured
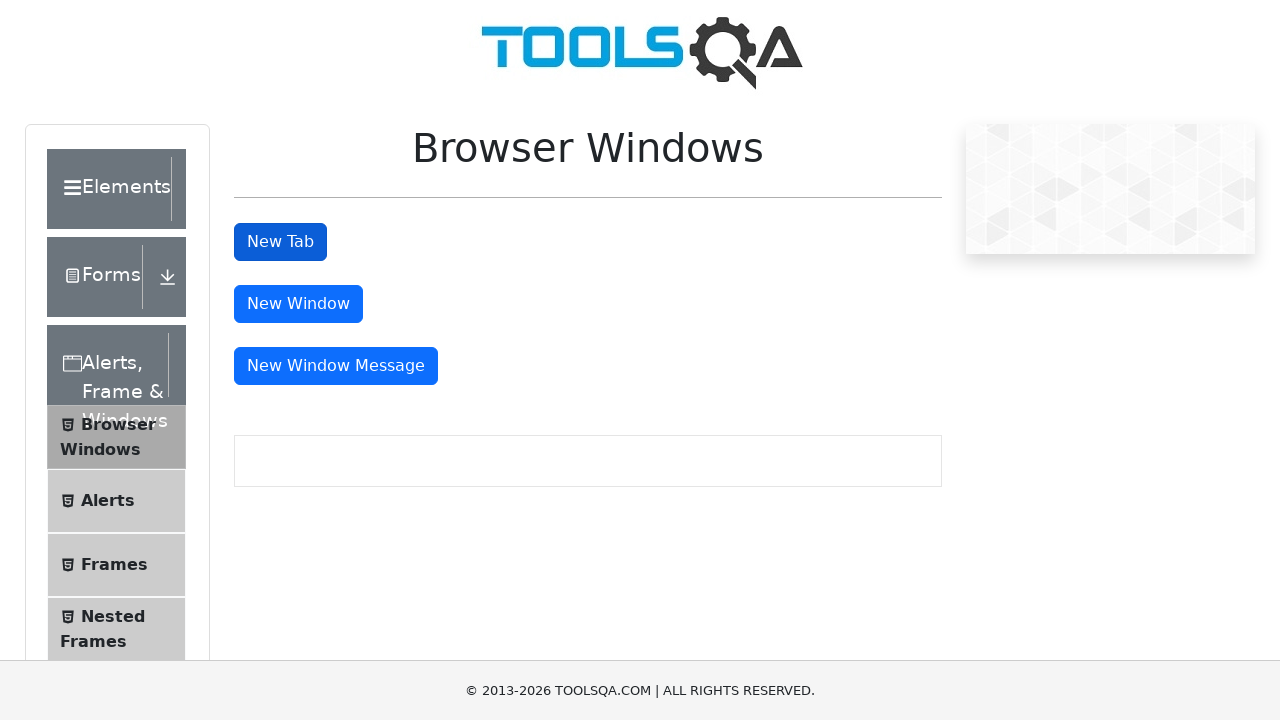

Closed the newly opened child tab
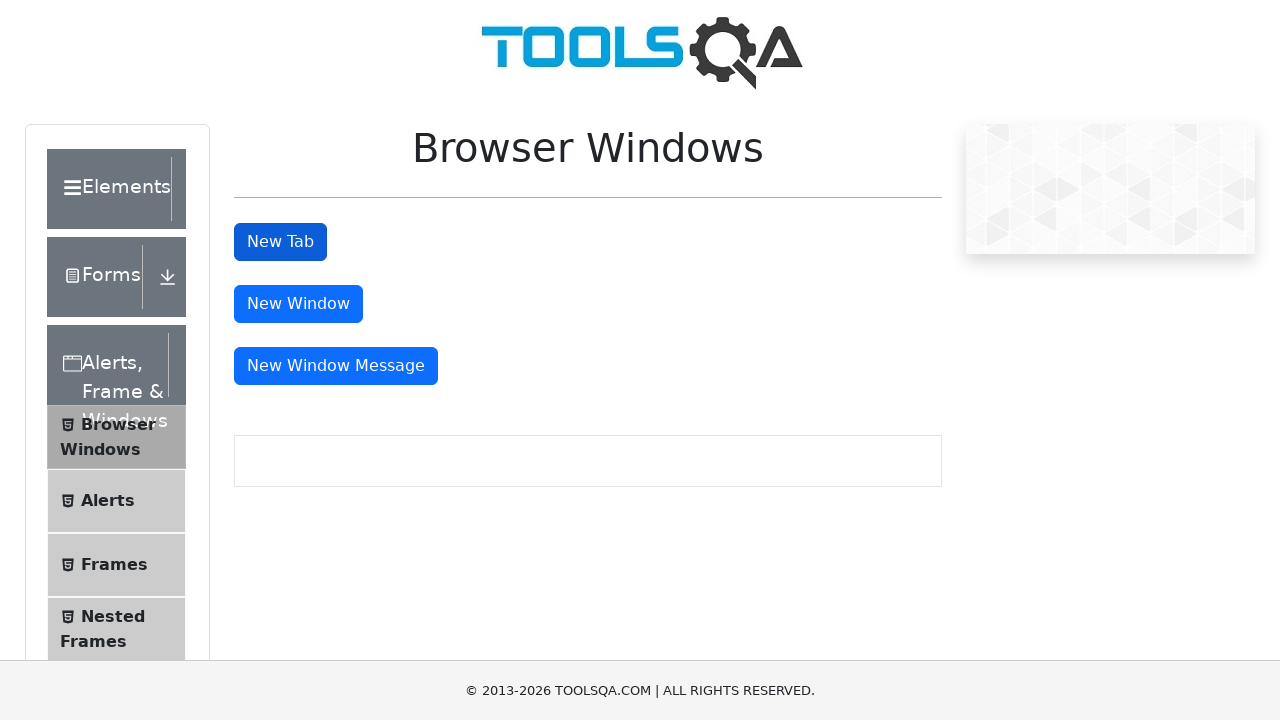

Waited 500ms before next iteration
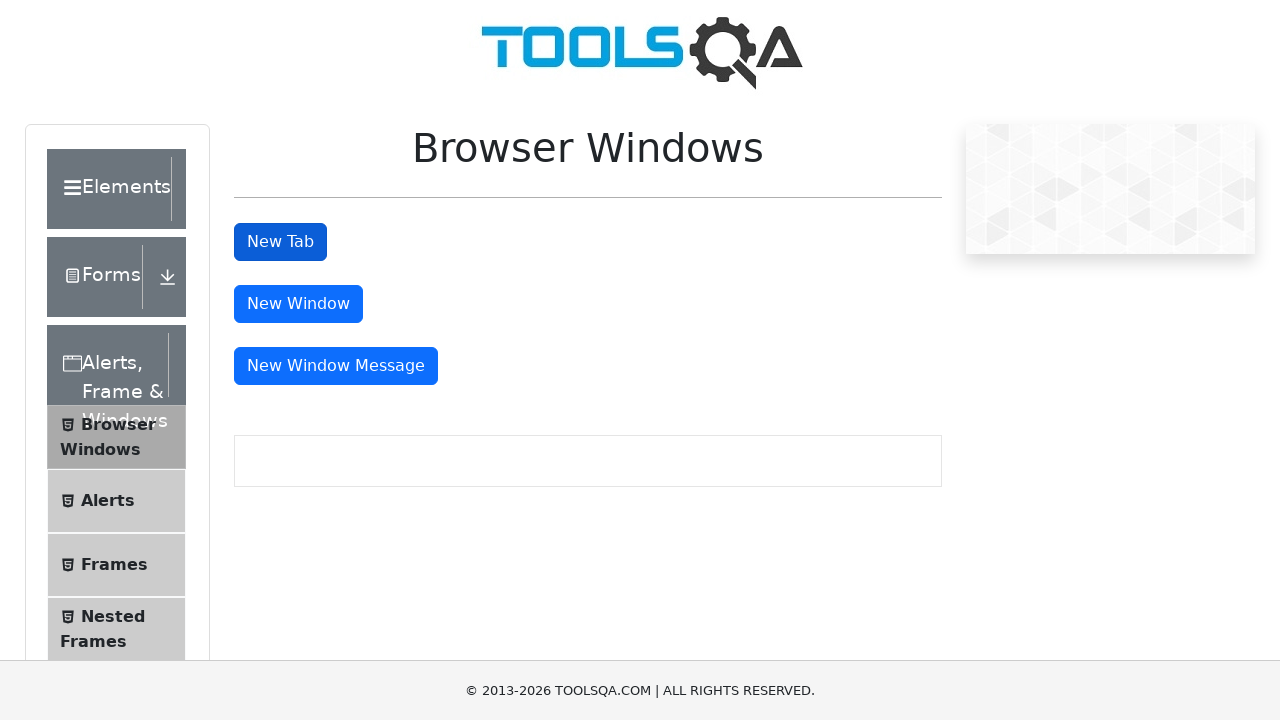

Clicked new tab button to open a new browser window at (280, 242) on #tabButton
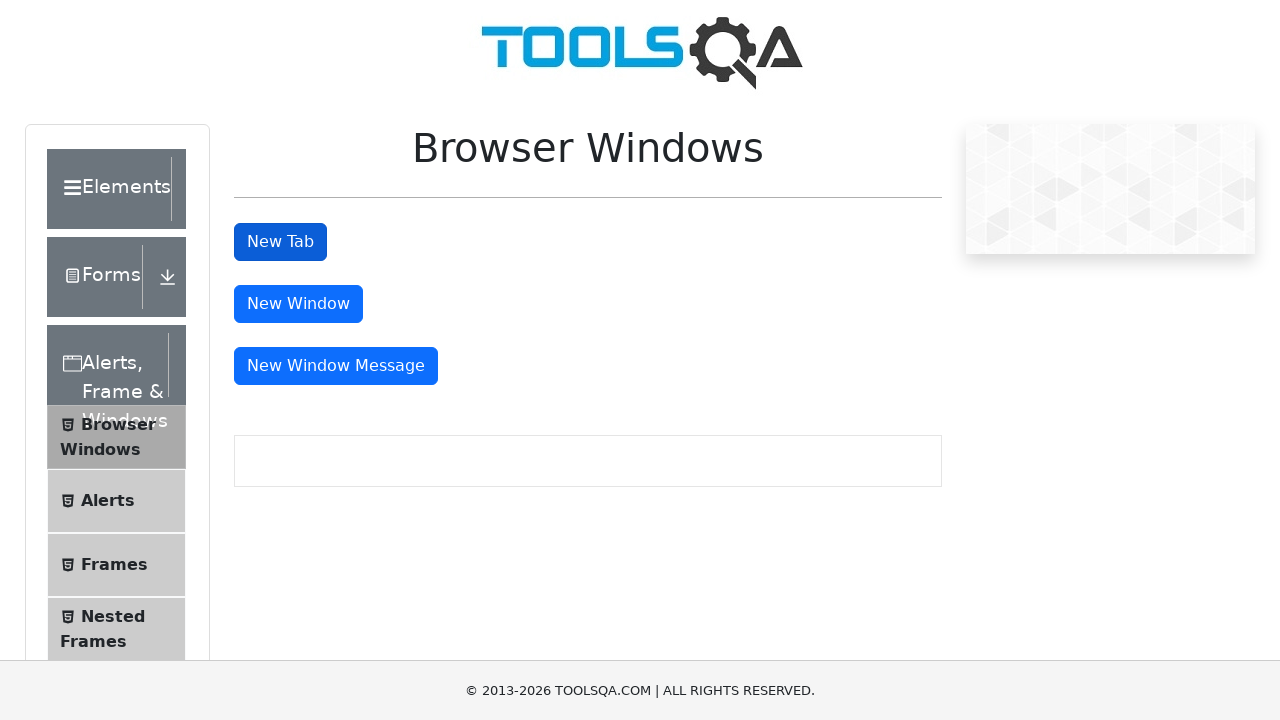

New tab window opened and captured
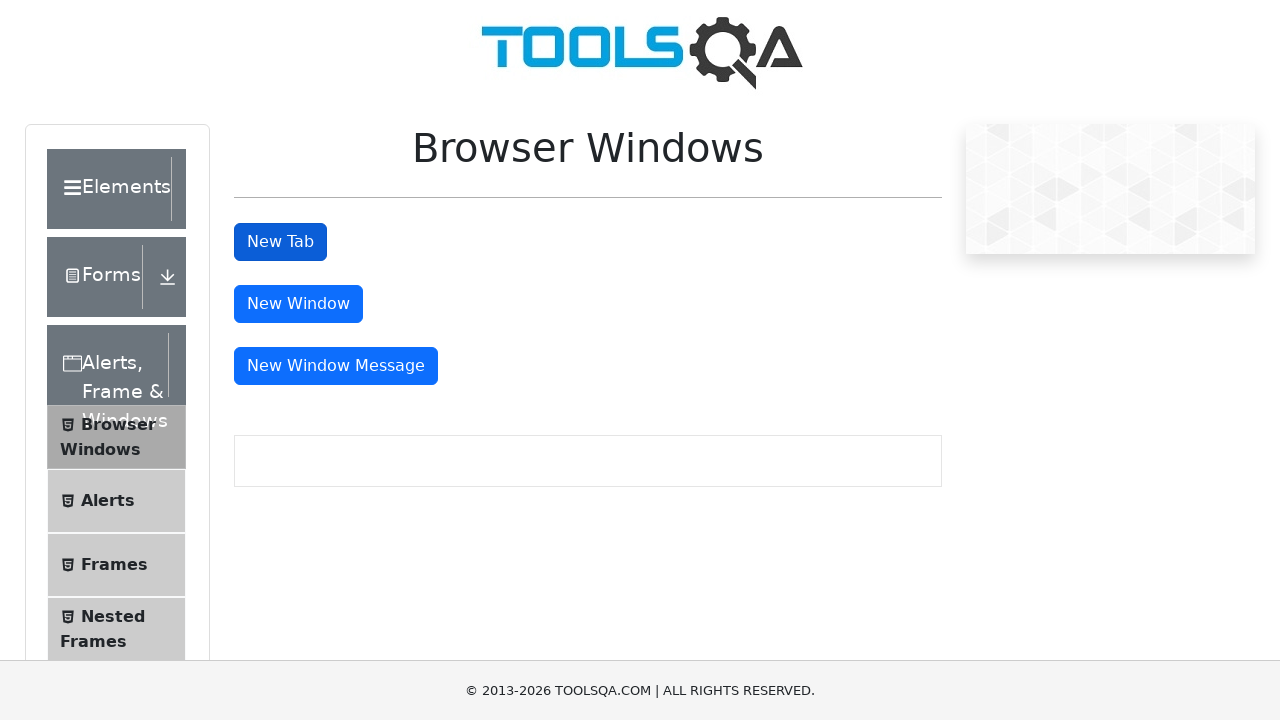

Closed the newly opened child tab
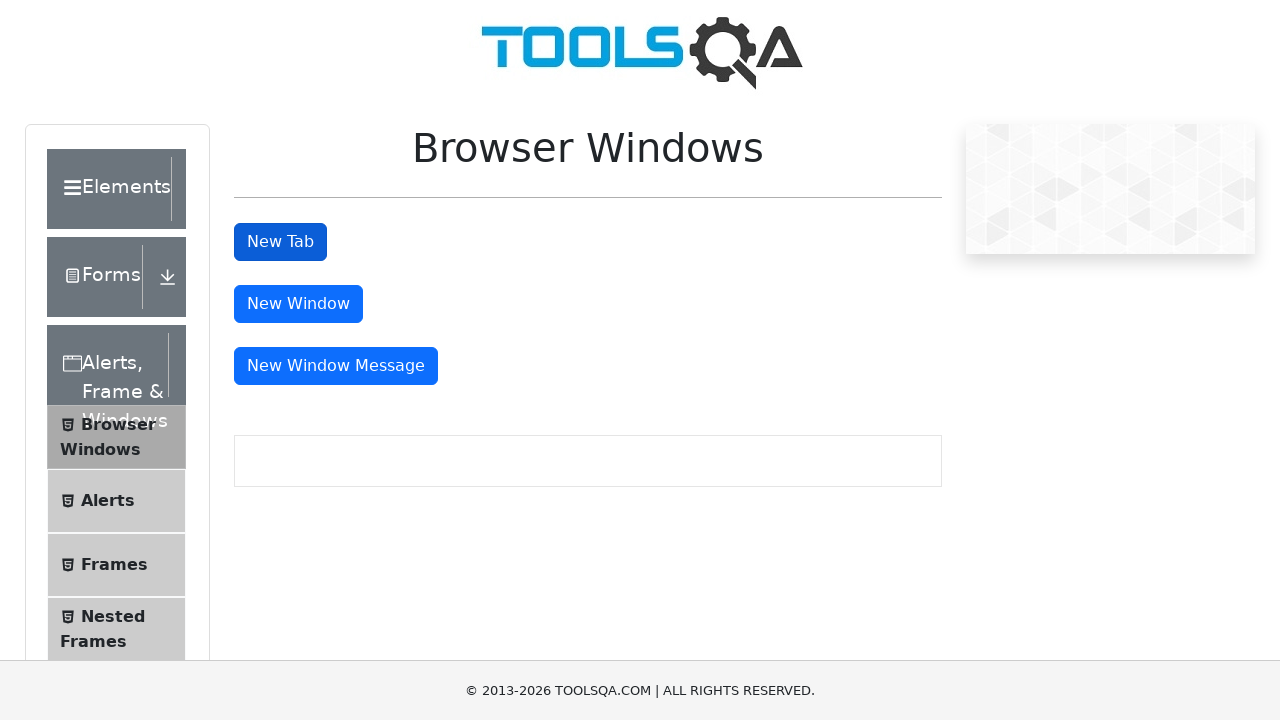

Waited 500ms before next iteration
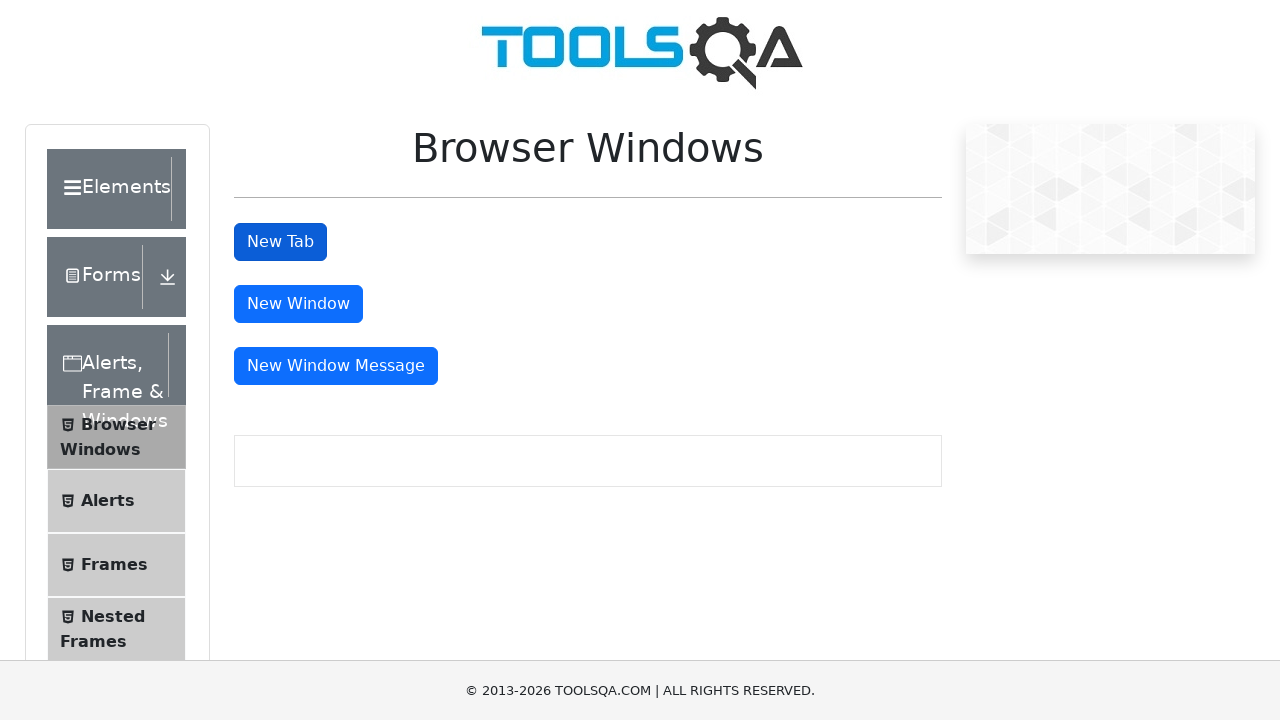

Clicked new tab button to open a new browser window at (280, 242) on #tabButton
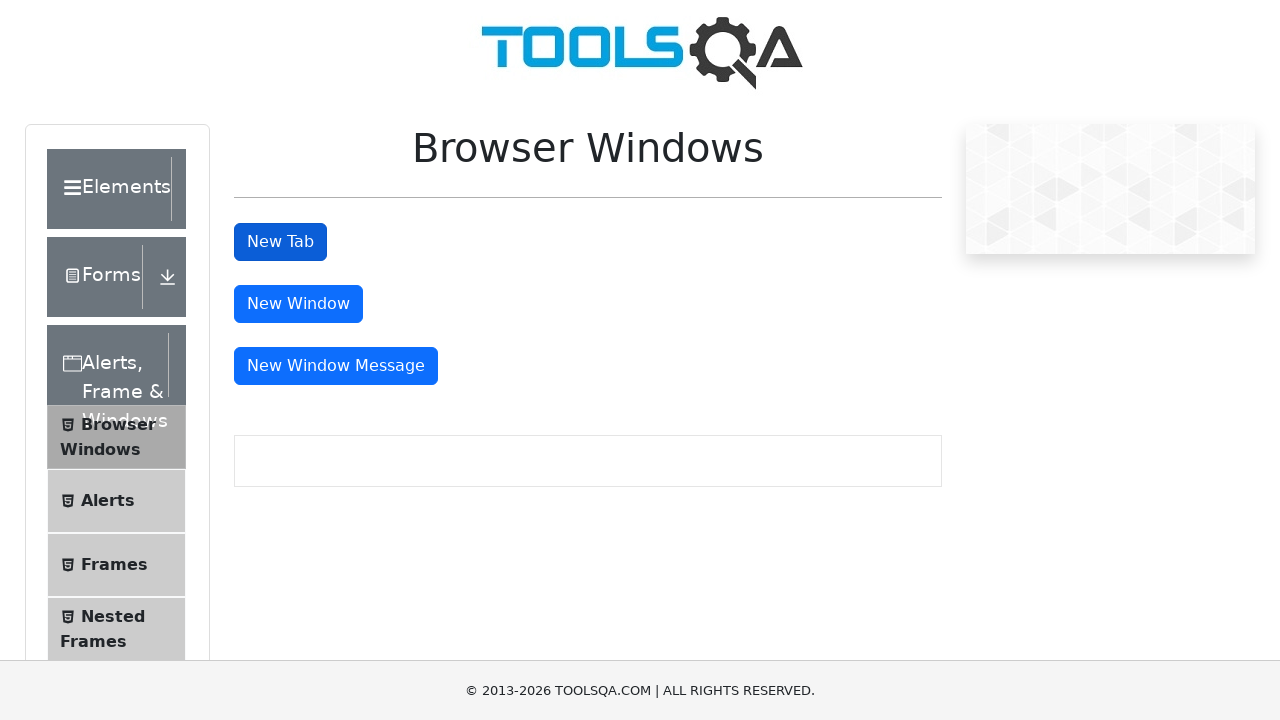

New tab window opened and captured
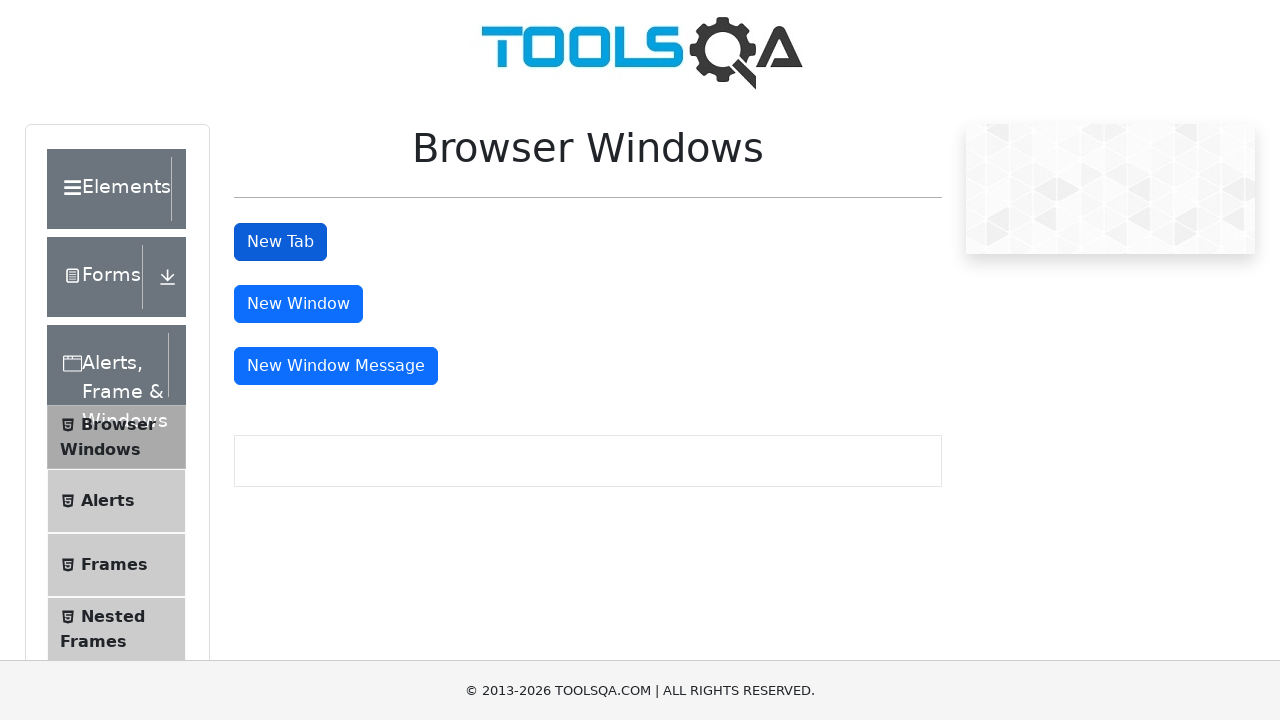

Closed the newly opened child tab
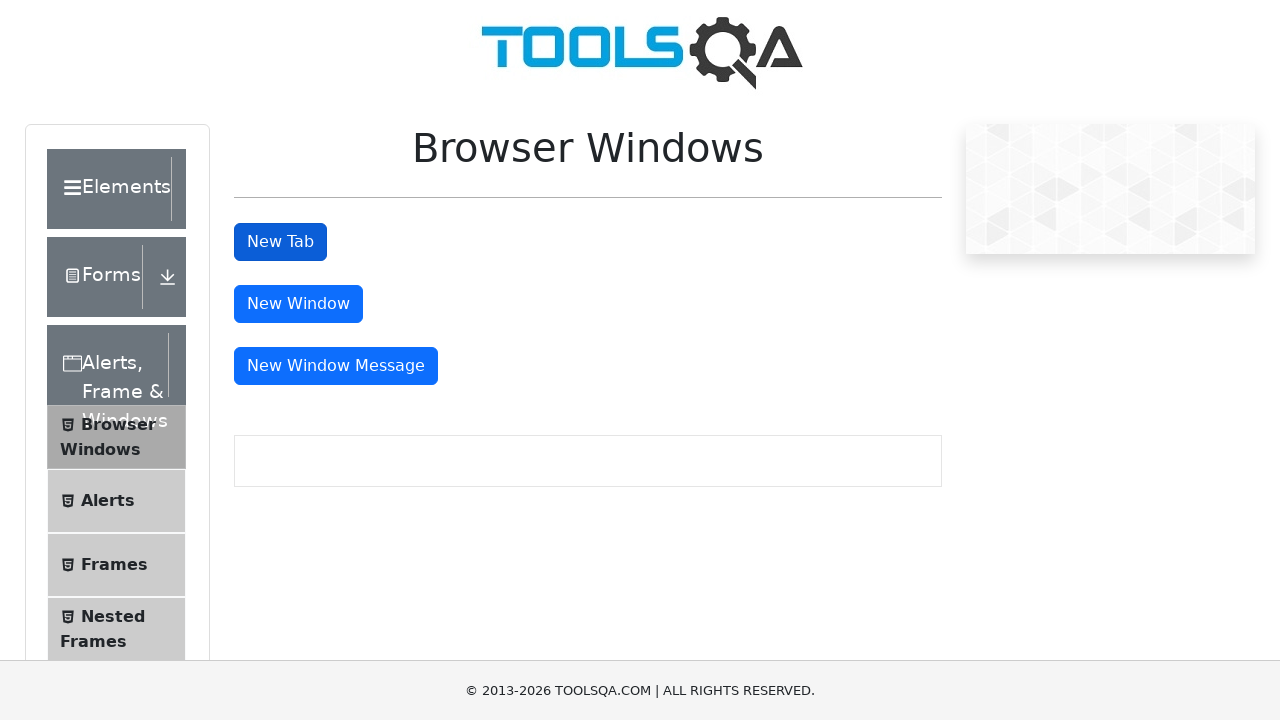

Waited 500ms before next iteration
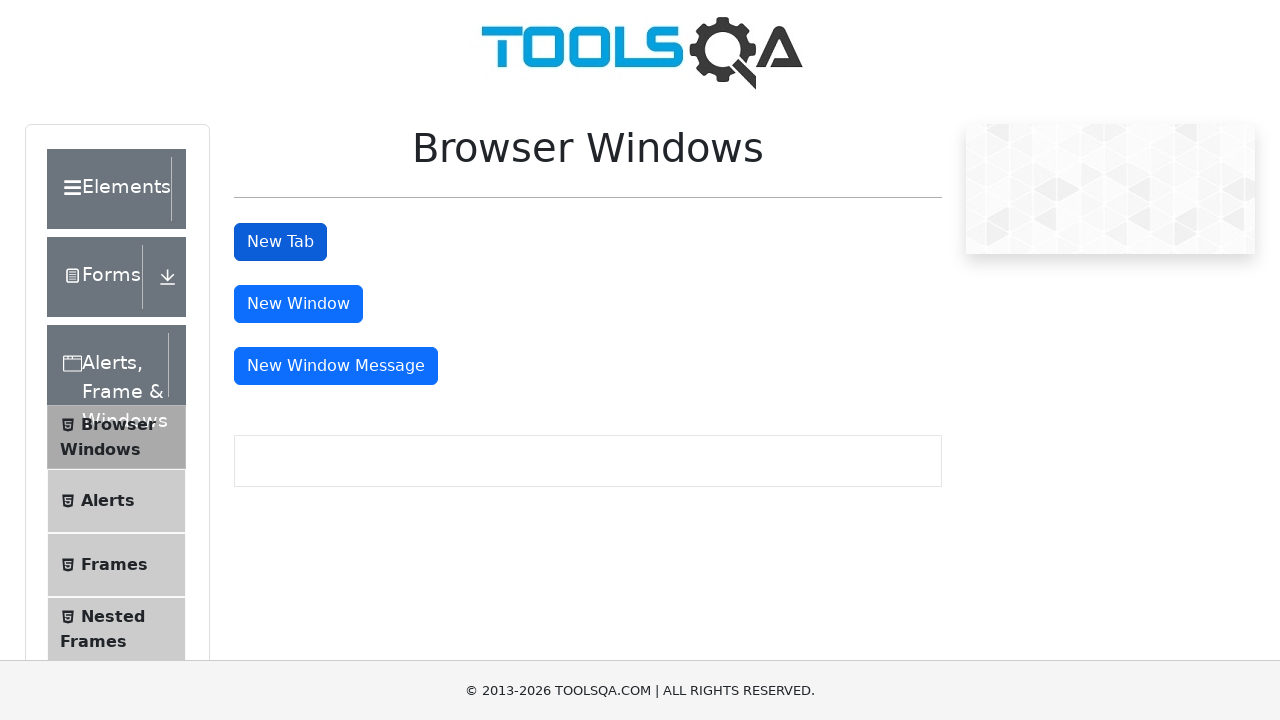

Clicked new tab button to open a new browser window at (280, 242) on #tabButton
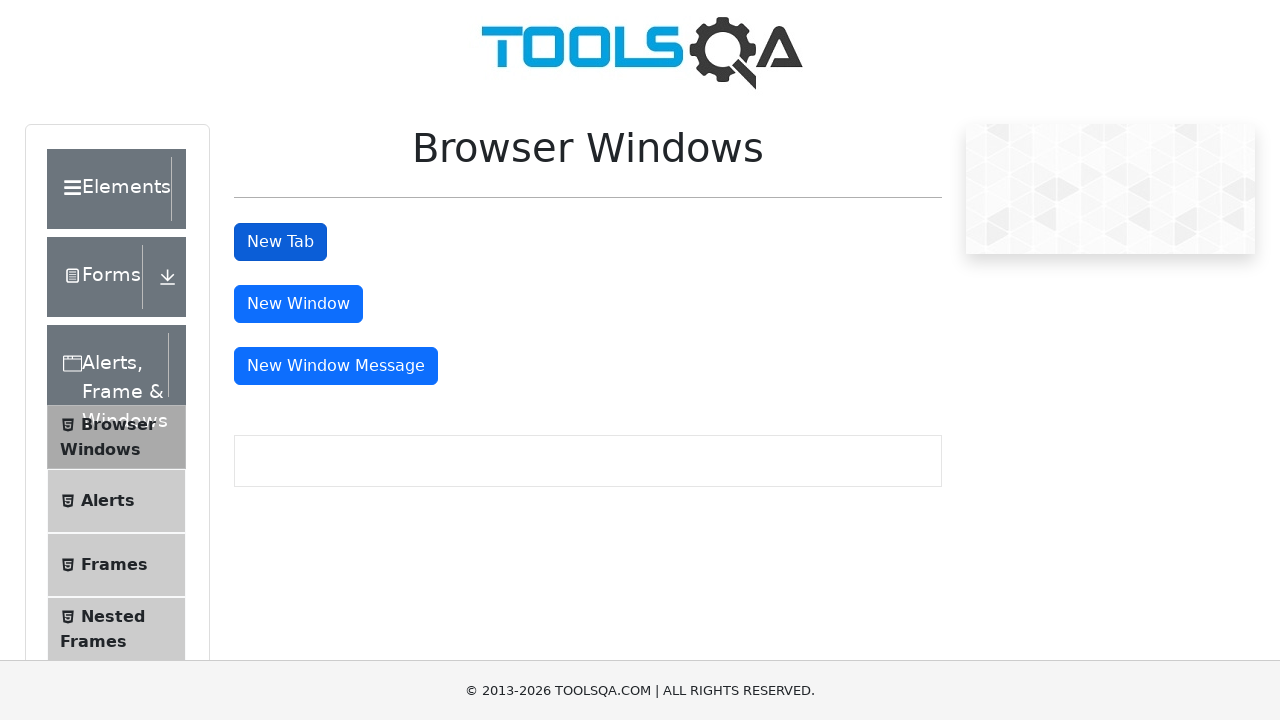

New tab window opened and captured
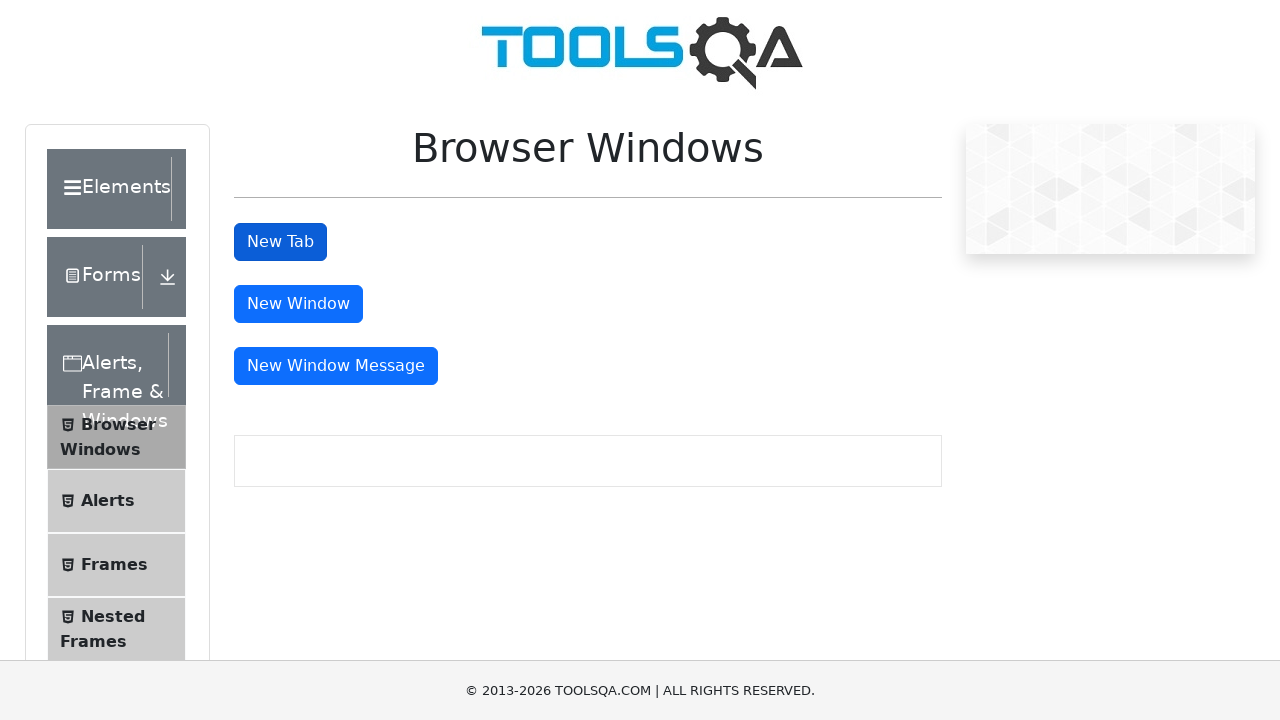

Closed the newly opened child tab
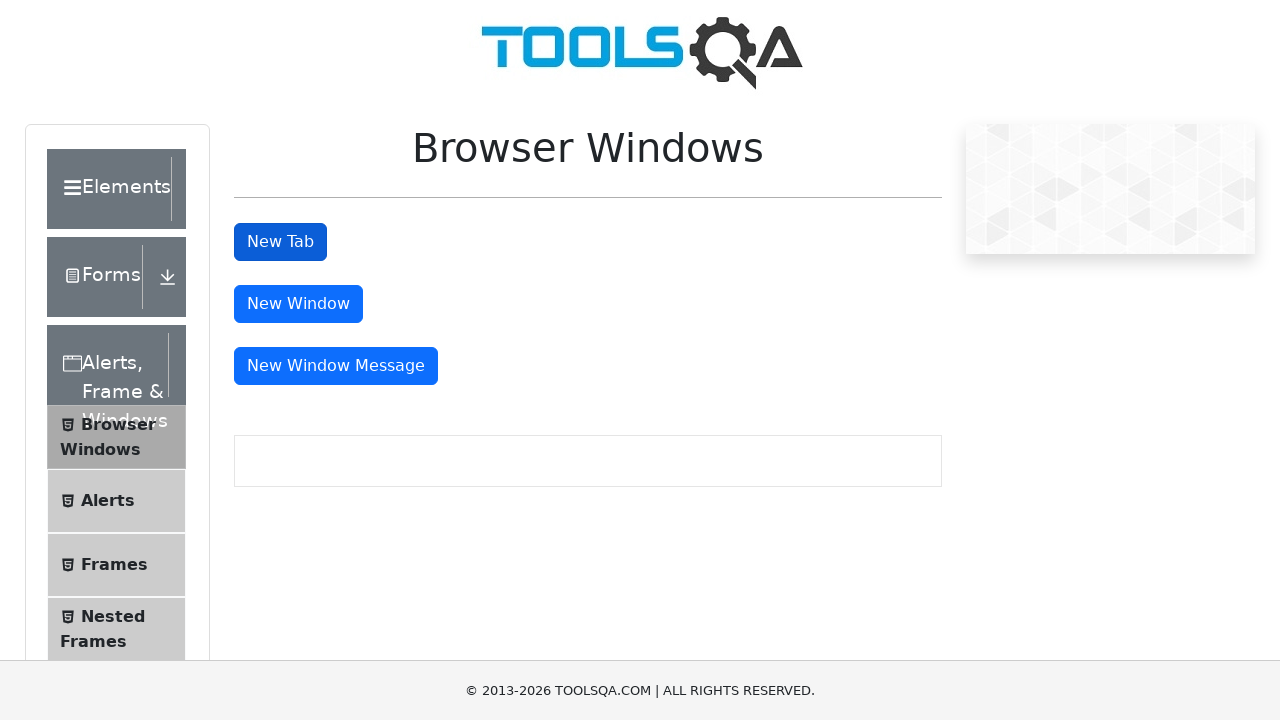

Waited 500ms before next iteration
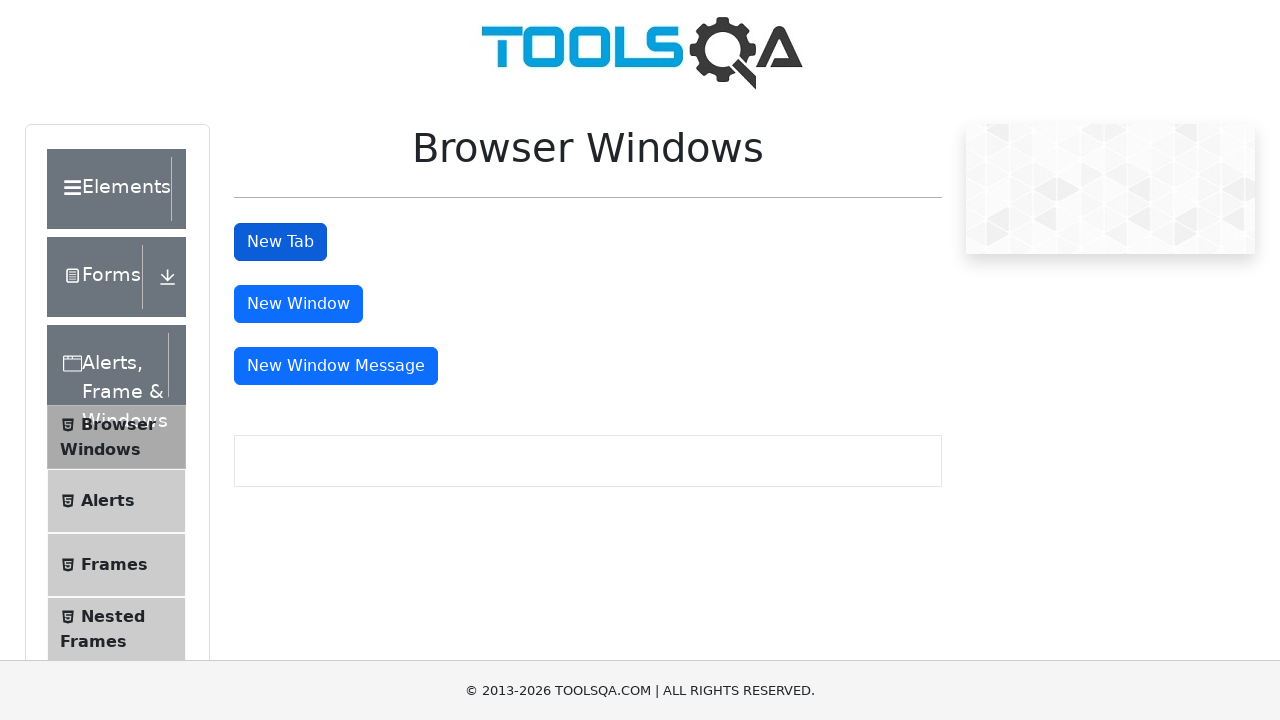

Clicked new tab button to open a new browser window at (280, 242) on #tabButton
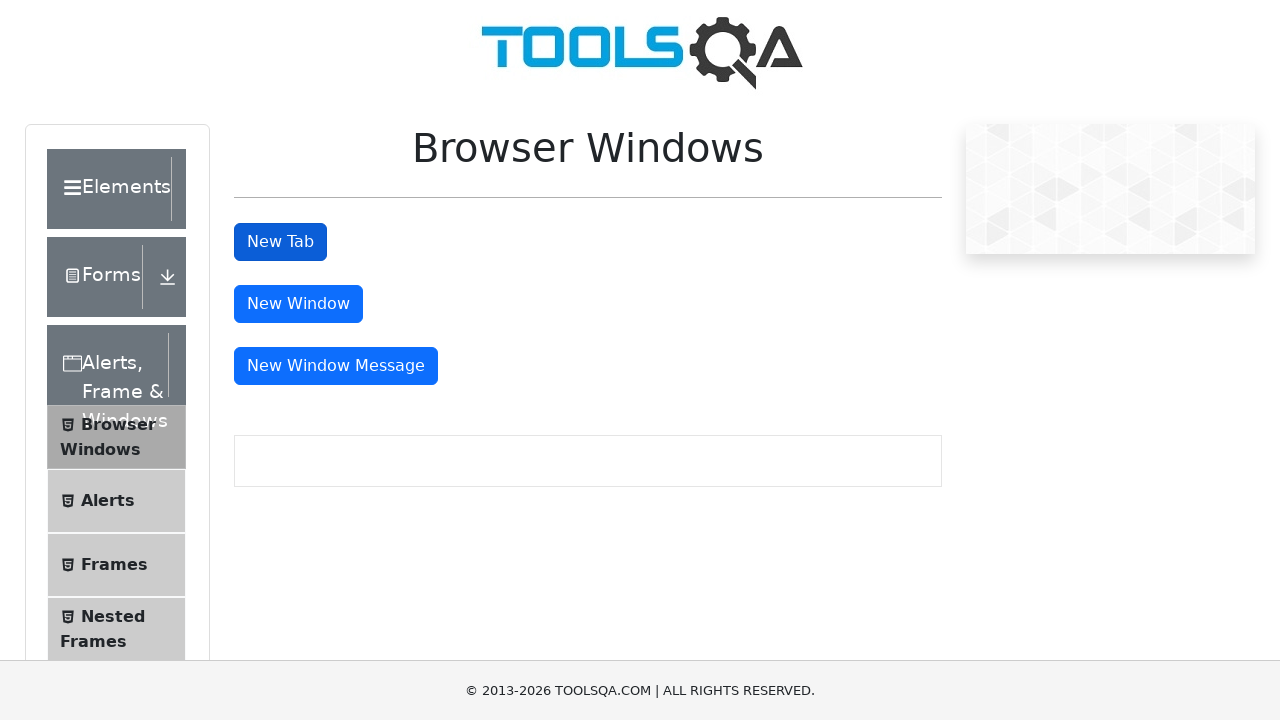

New tab window opened and captured
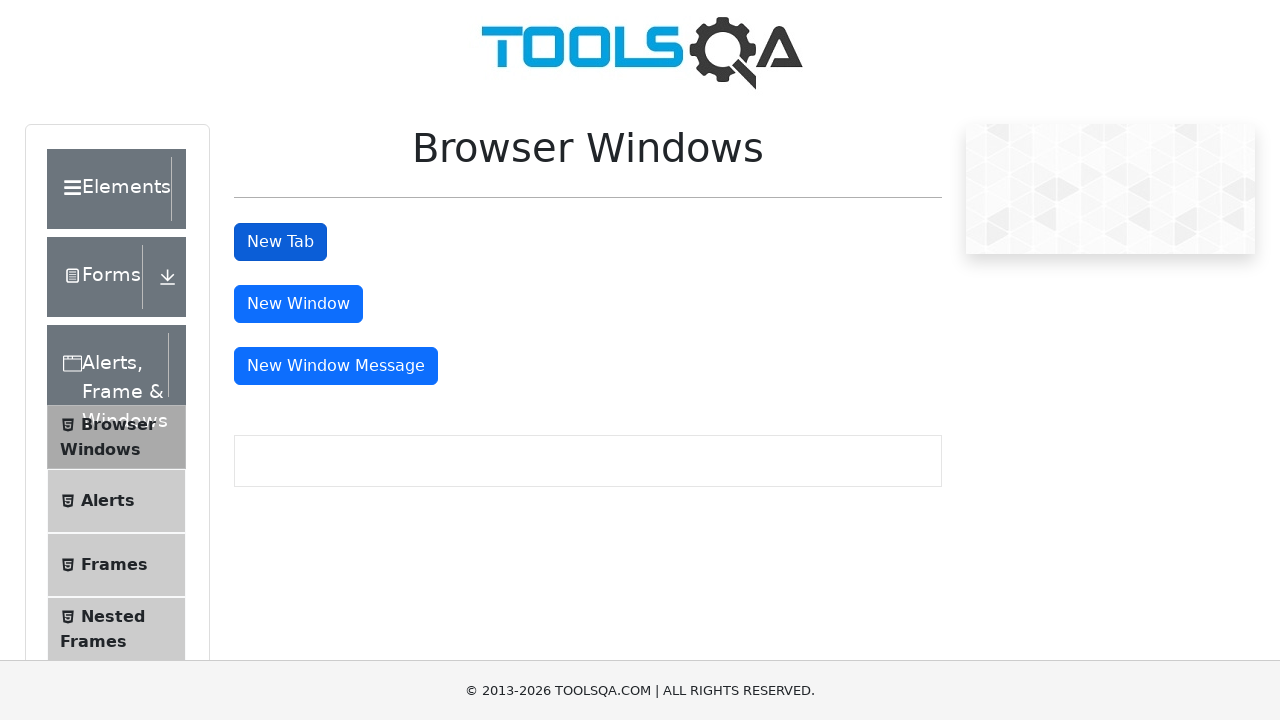

Closed the newly opened child tab
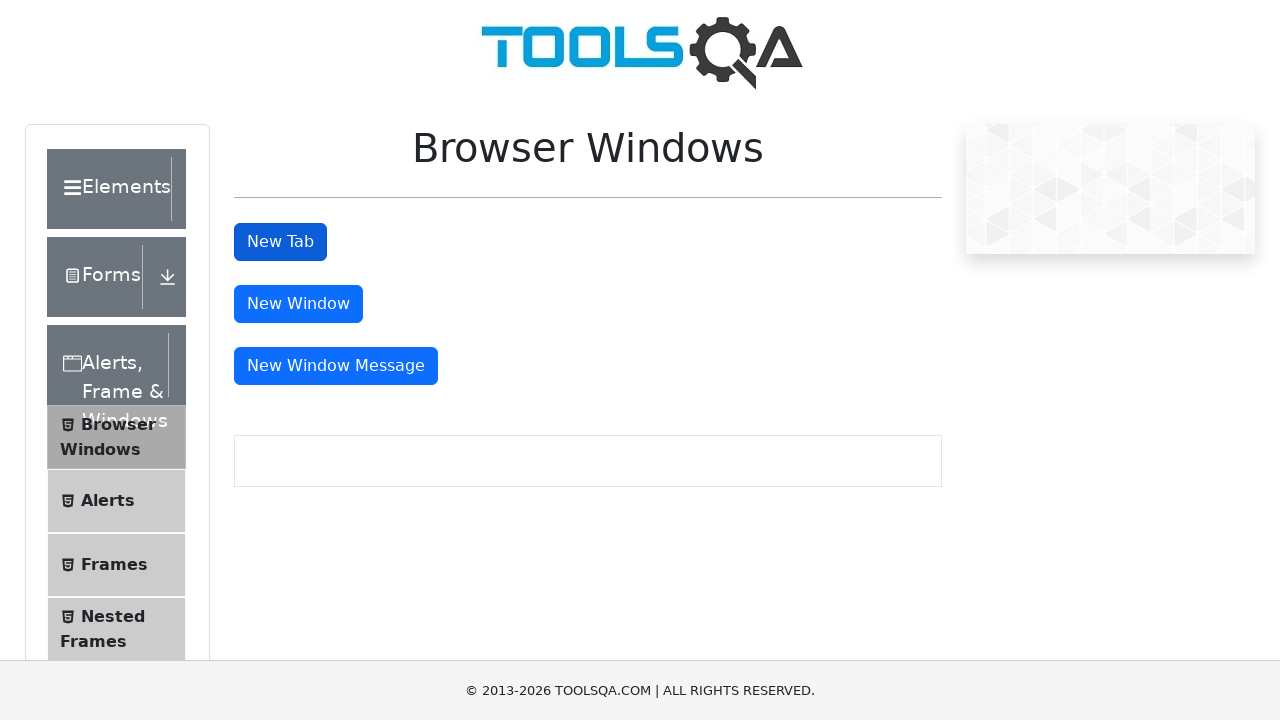

Waited 500ms before next iteration
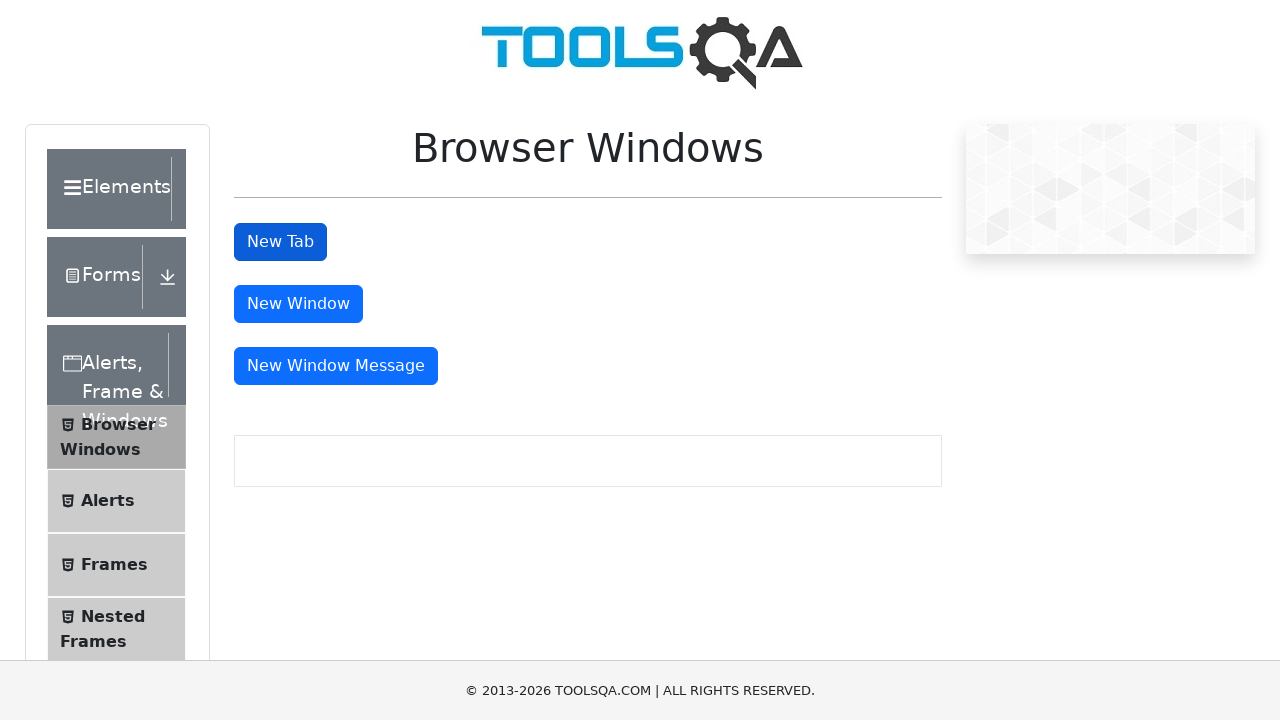

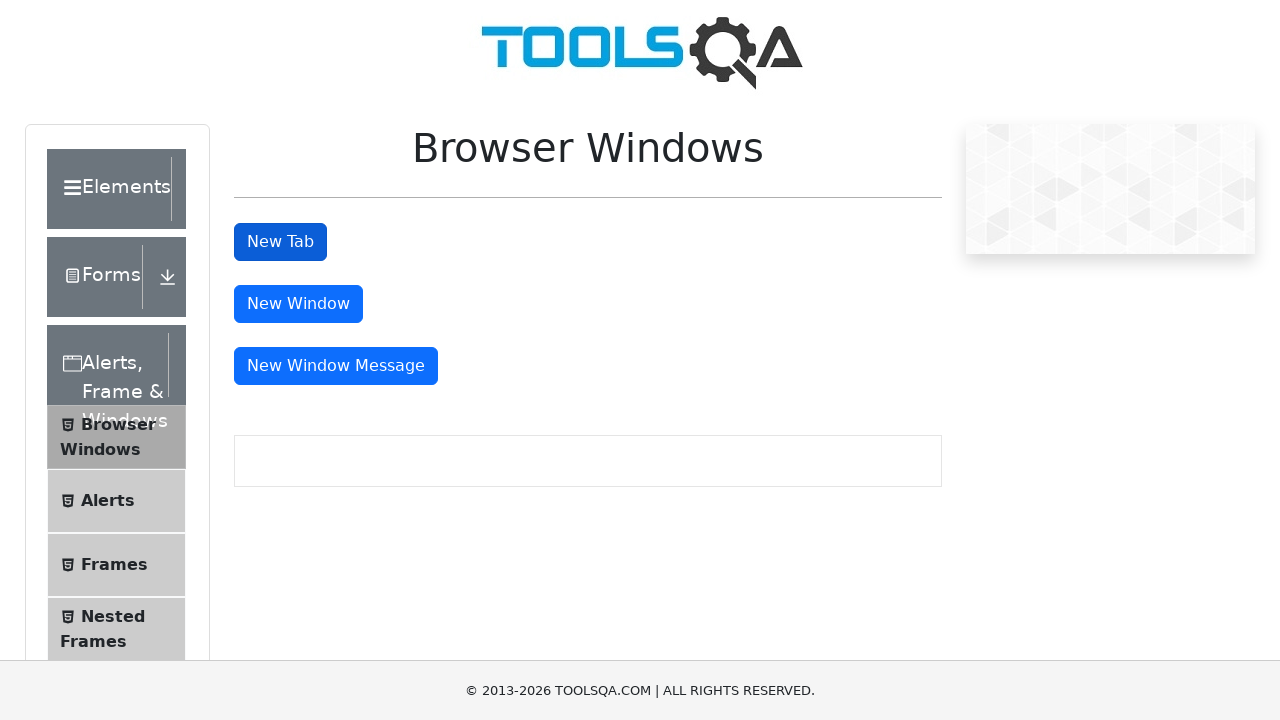